Tests registration form validation when password confirmation doesn't match the original password

Starting URL: https://alada.vn/tai-khoan/dang-ky.html

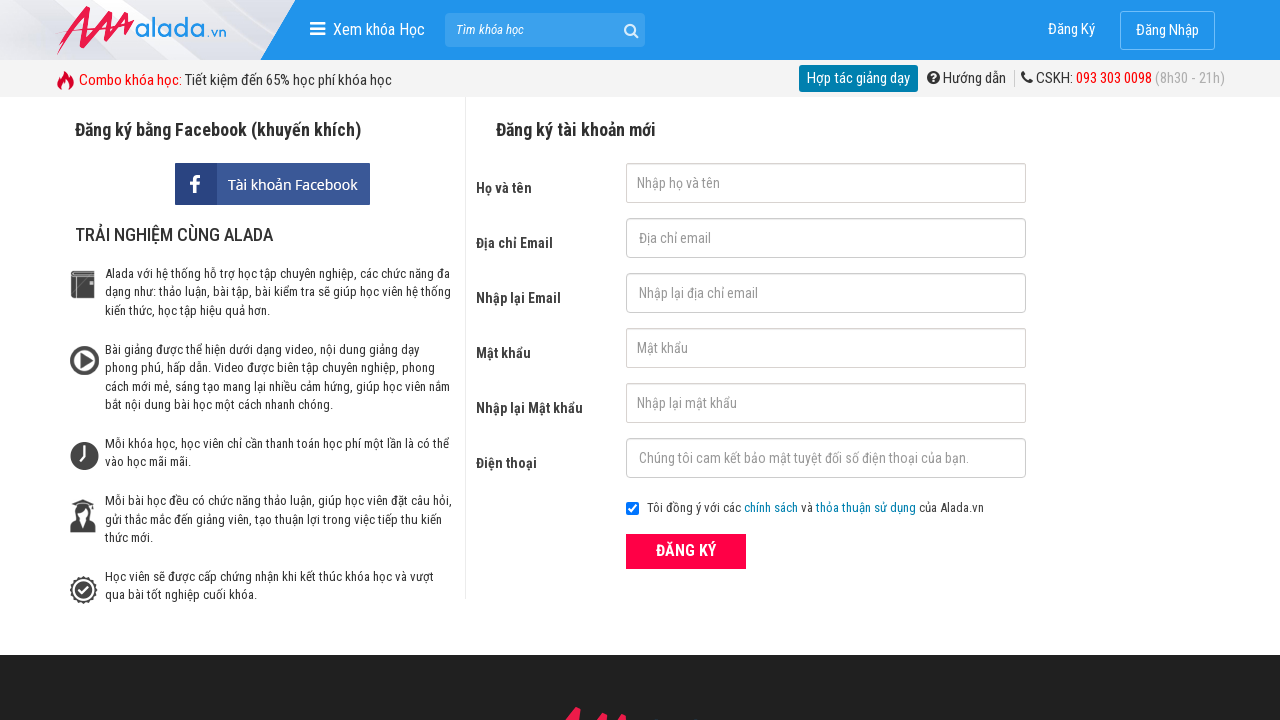

Filled first name field with 'Ha An' on #txtFirstname
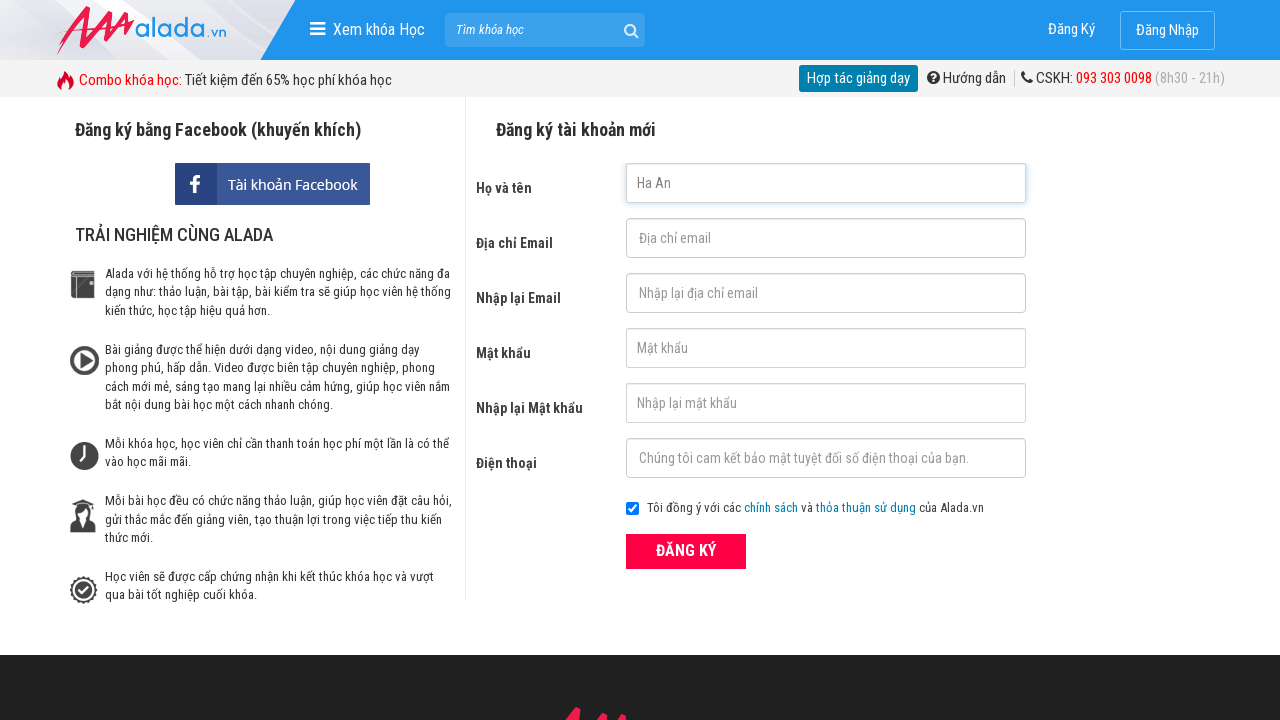

Filled email field with 'haan@gmail.com' on #txtEmail
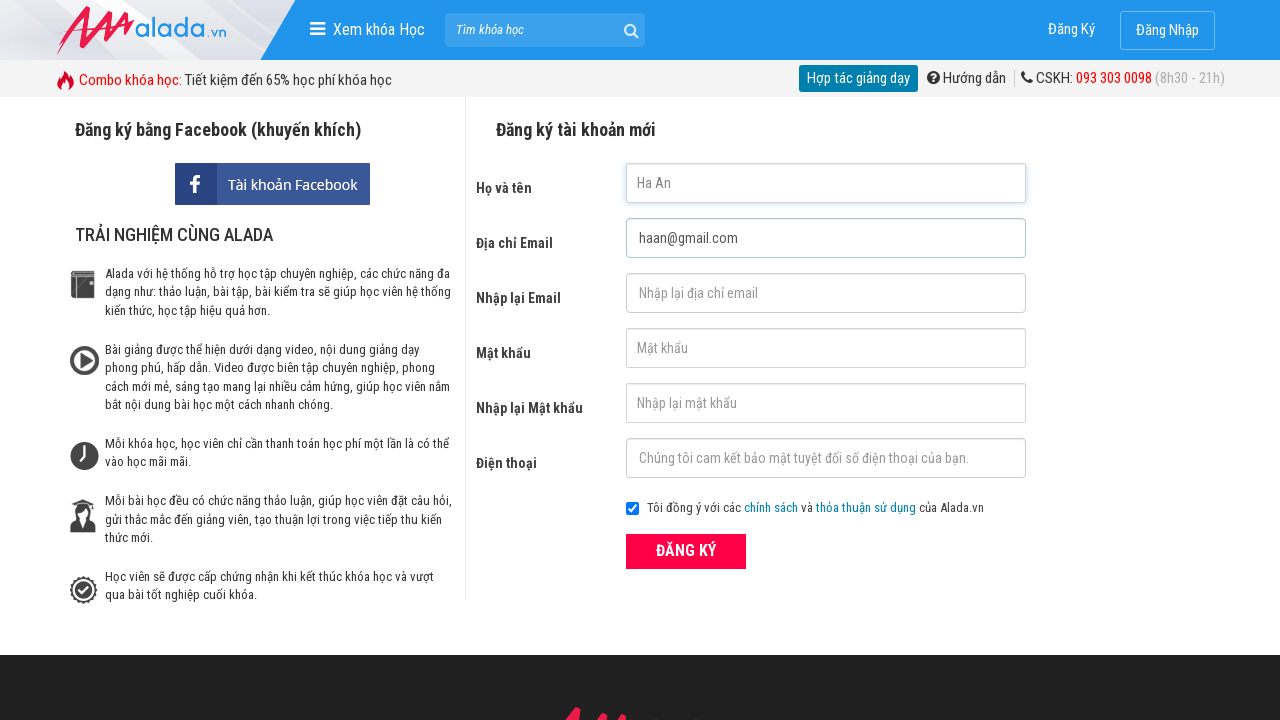

Filled email confirmation field with 'haan@gmail.com' on #txtCEmail
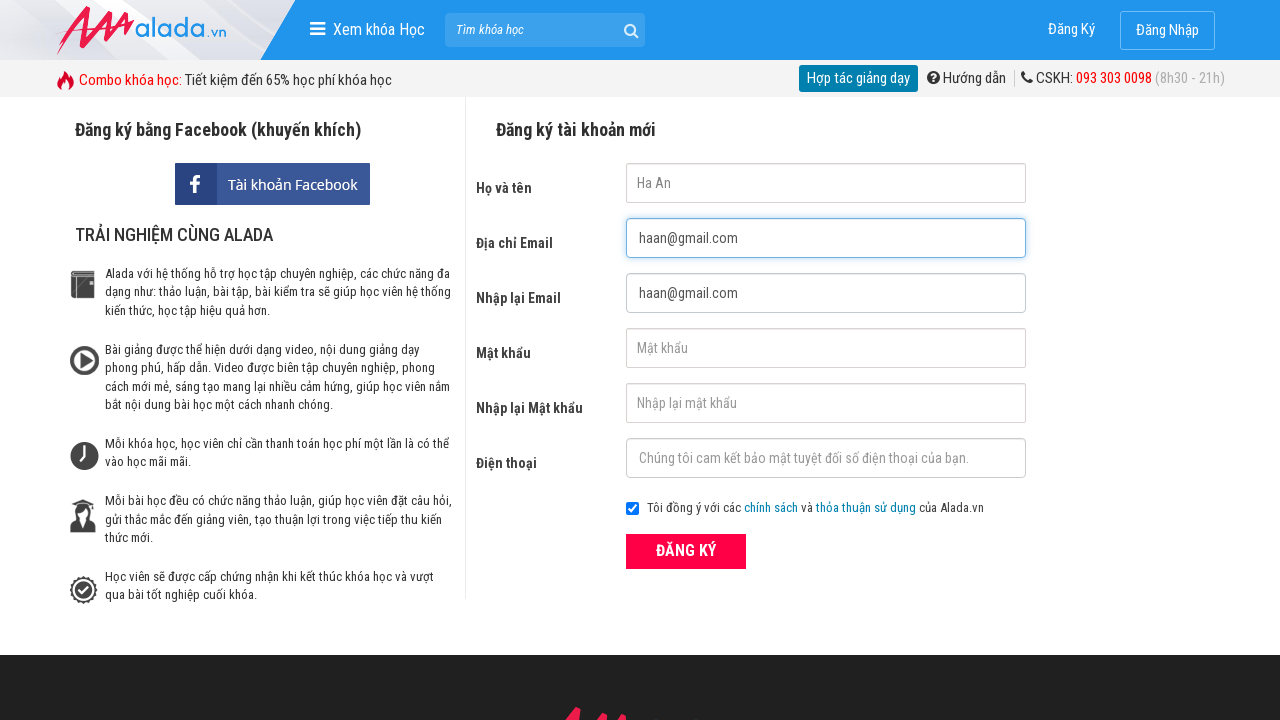

Filled password field with '123456789' on #txtPassword
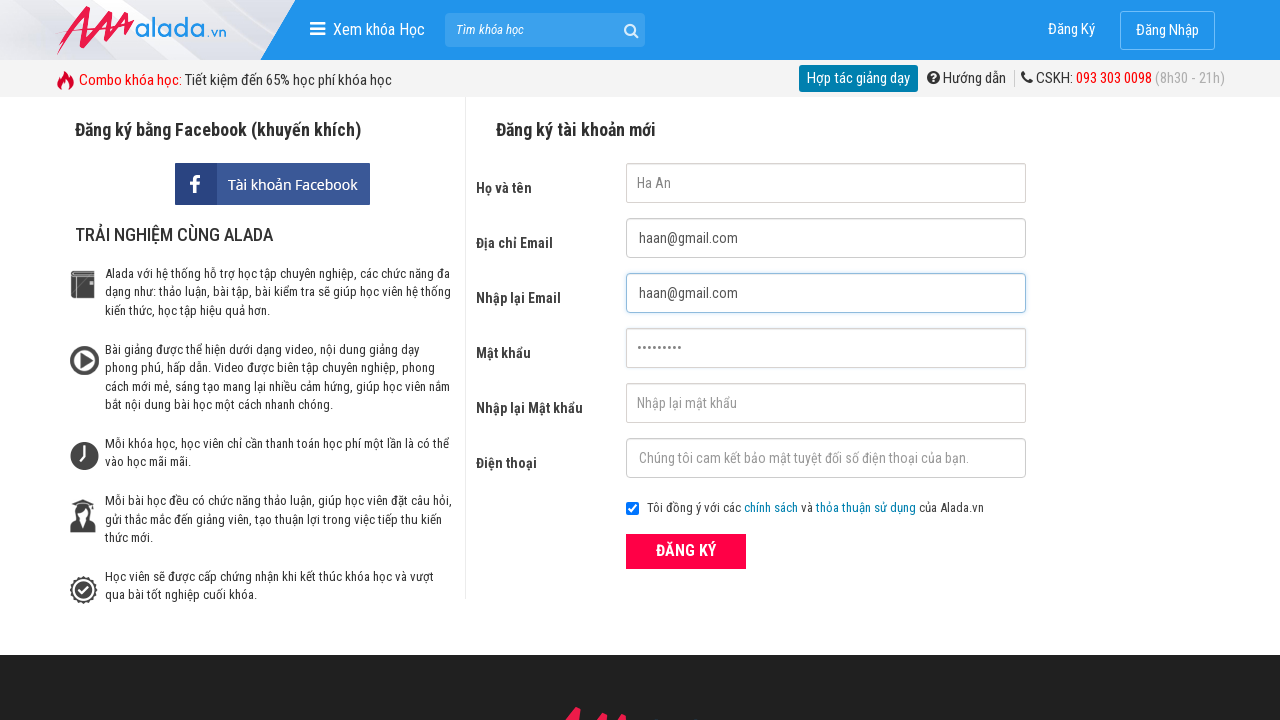

Filled password confirmation field with mismatched password '1234567890' on #txtCPassword
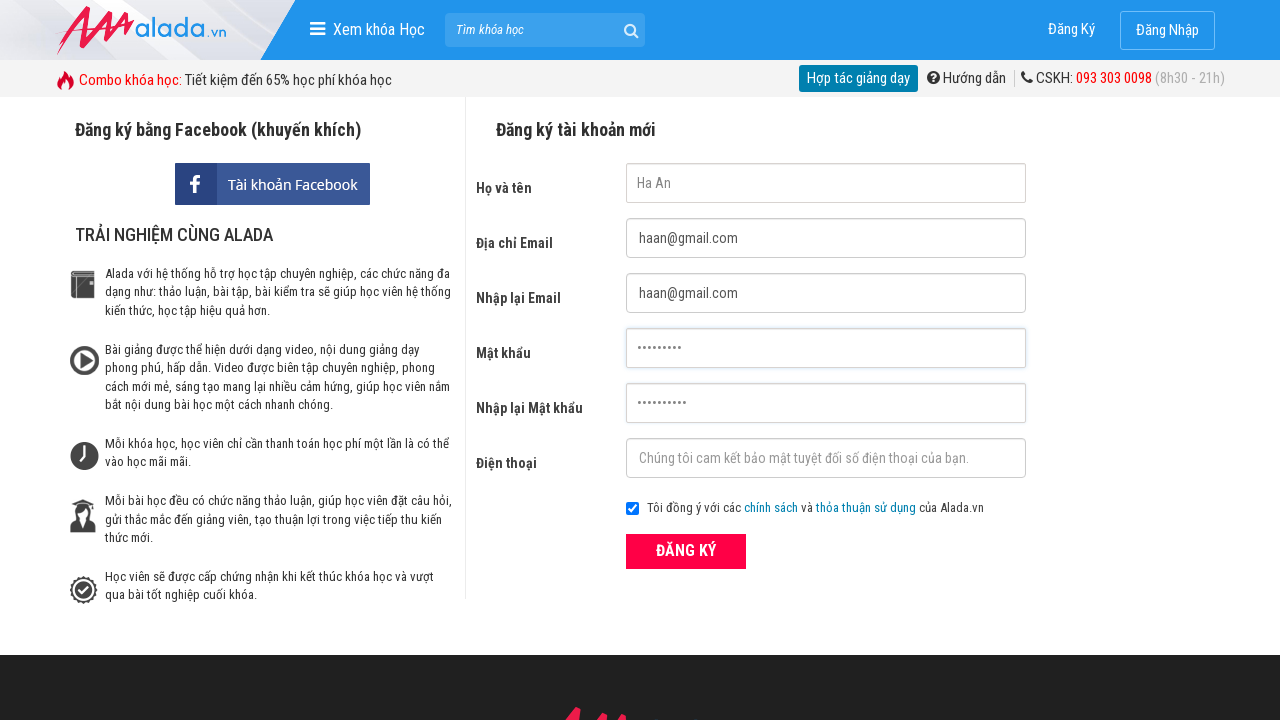

Filled phone field with '0956784567' on #txtPhone
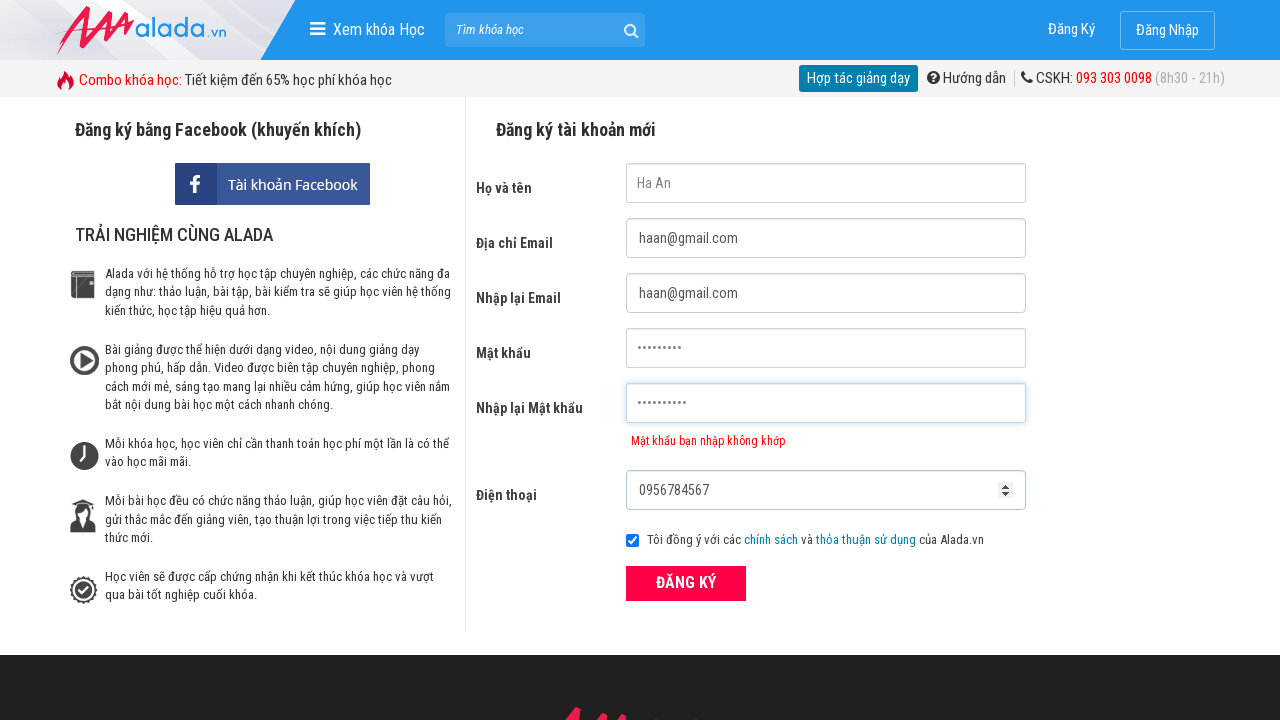

Clicked registration submit button at (686, 583) on xpath=//form[@id='frmLogin']//button[text()='ĐĂNG KÝ']
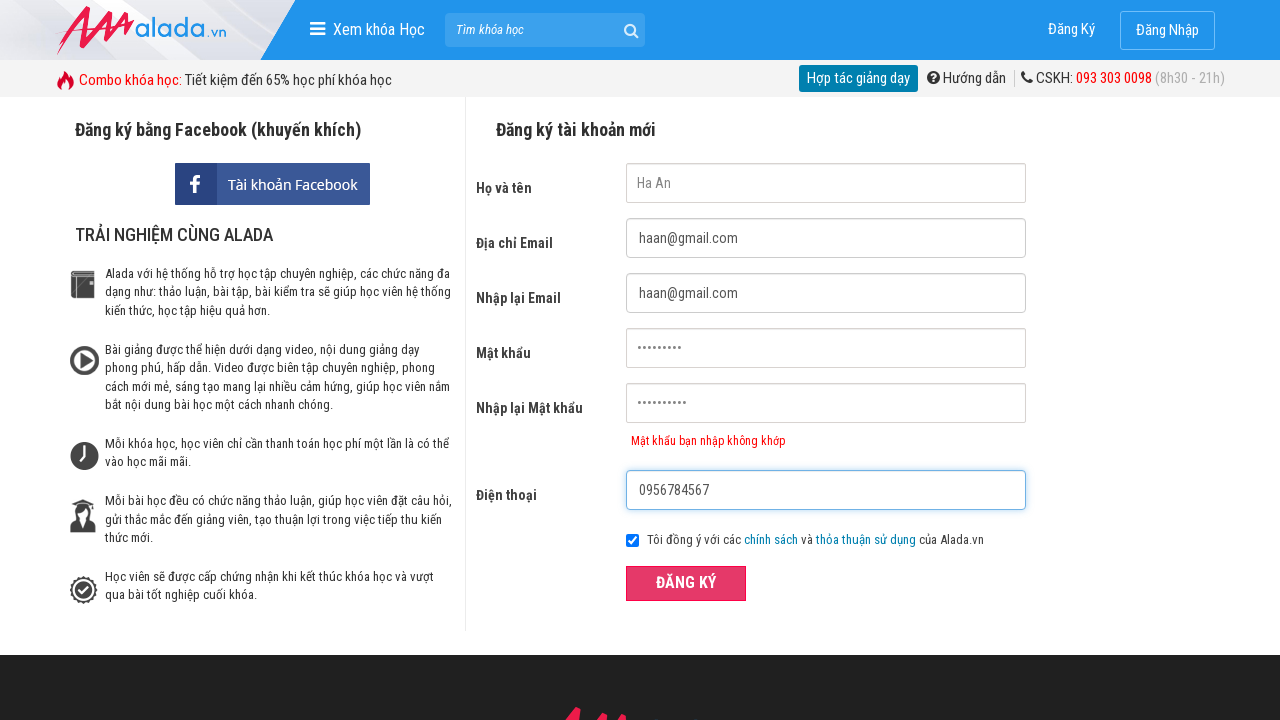

Password confirmation error message appeared validating mismatched passwords
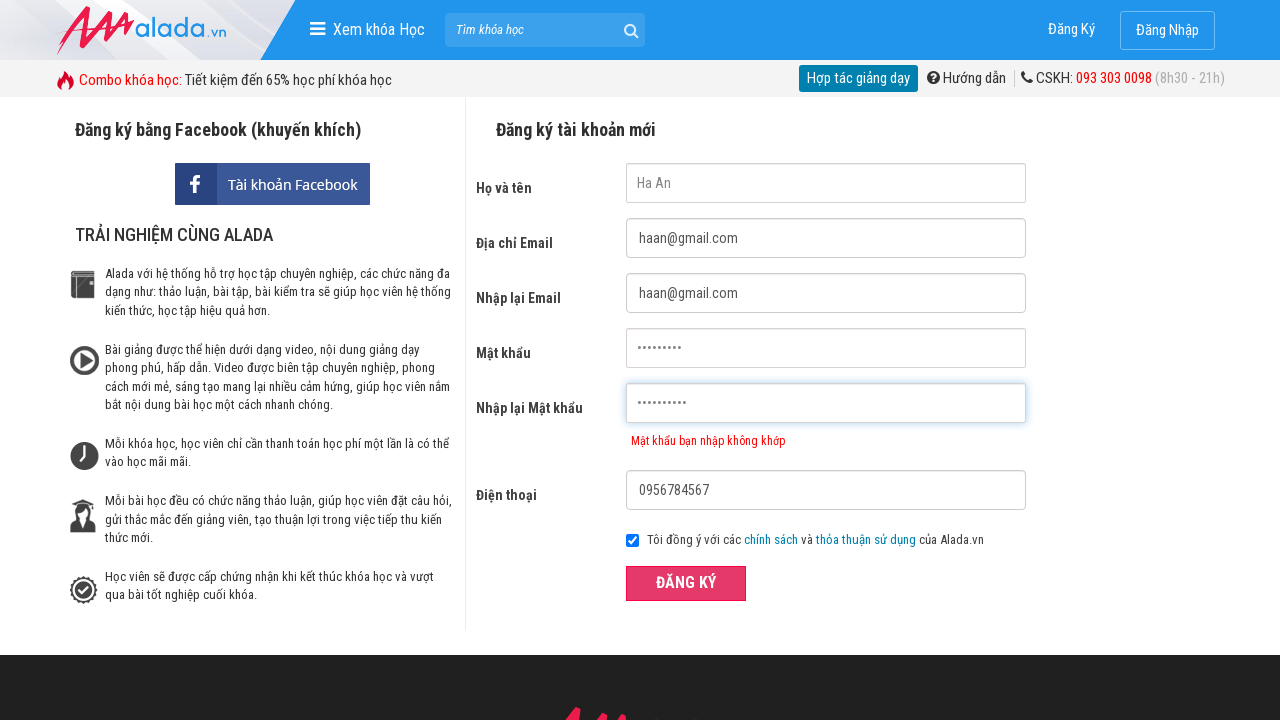

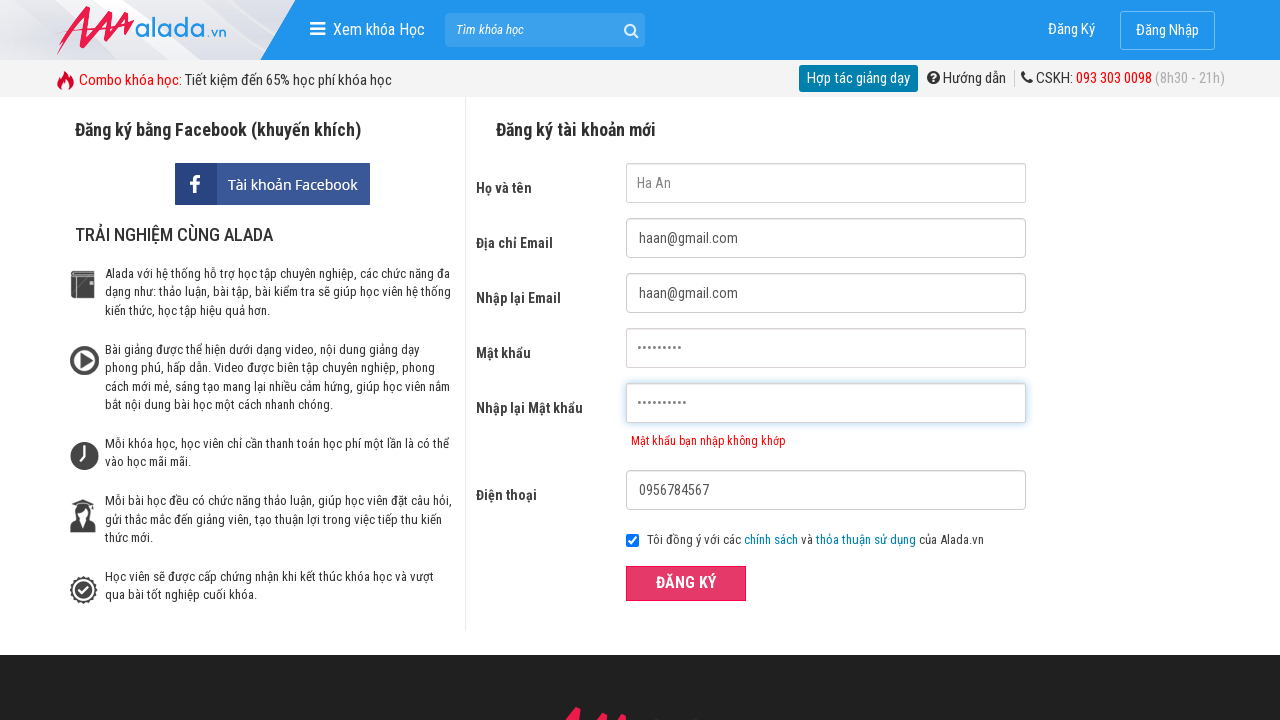